Tests jQuery UI selectable functionality by switching into a frame, clicking on a selectable item, then verifying and clicking on a sortable link

Starting URL: https://jqueryui.com/selectable/

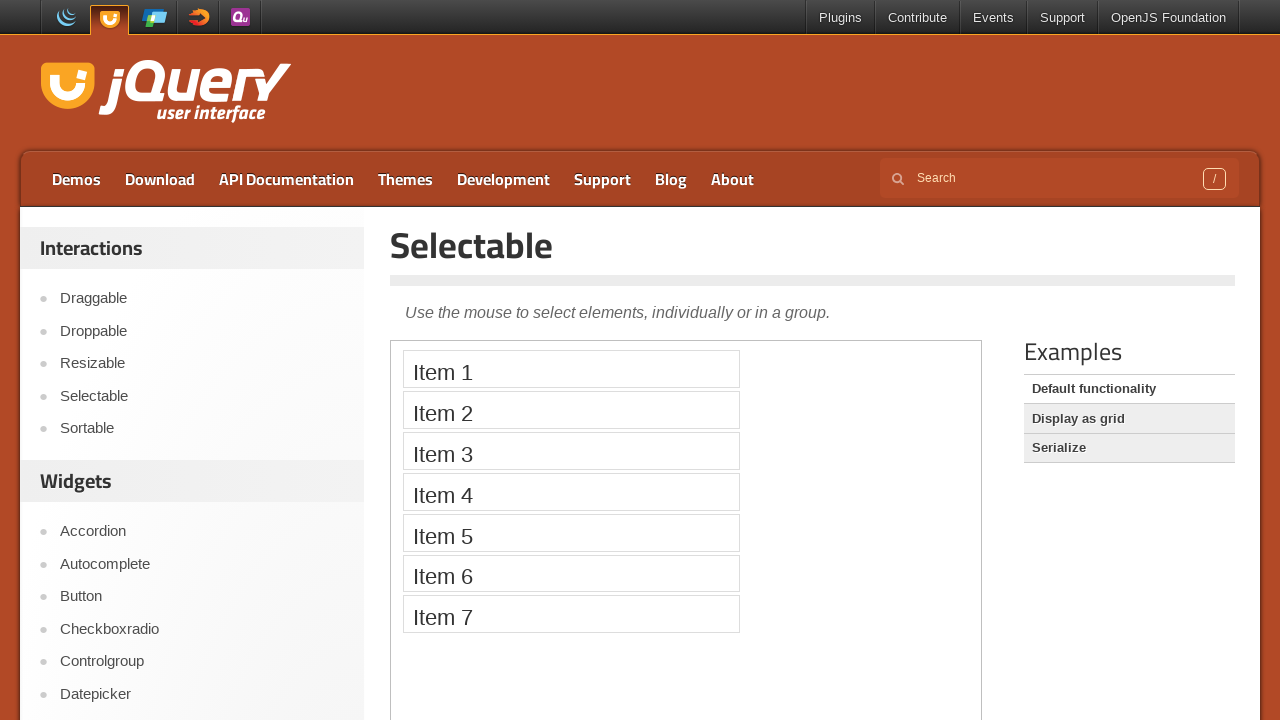

Located demo iframe for jQuery UI selectable
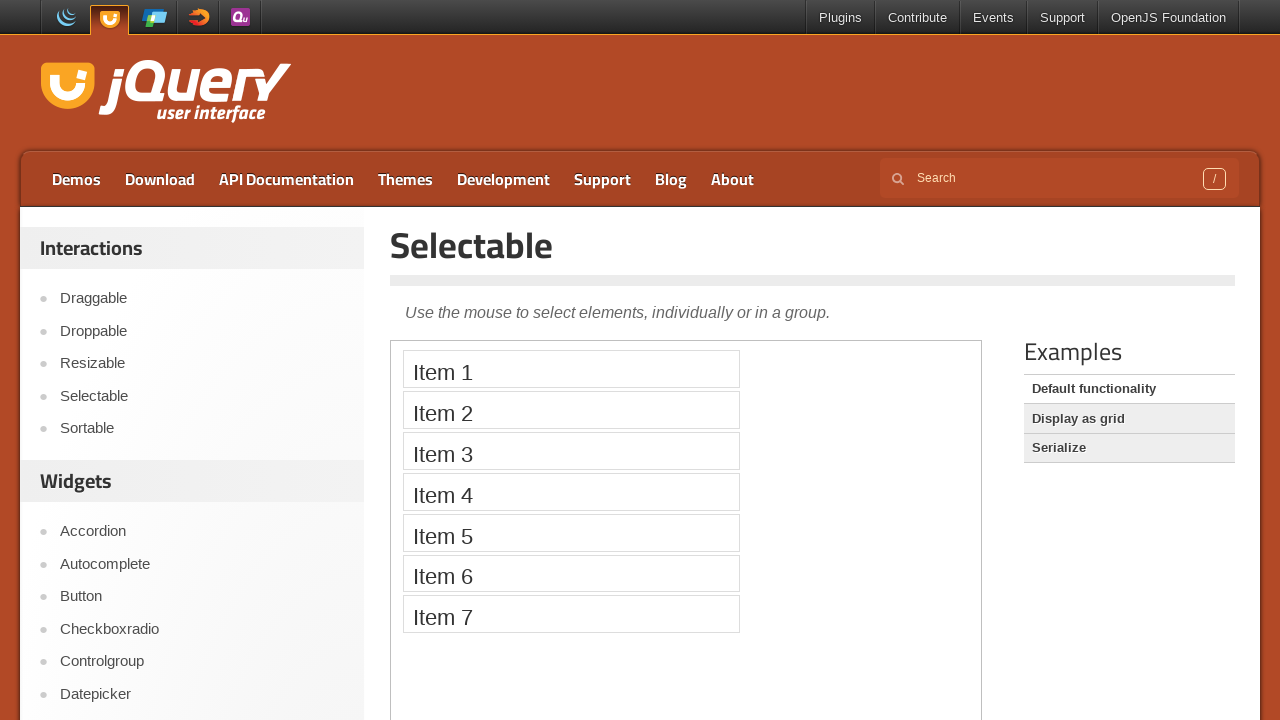

Clicked on second selectable item in the frame at (571, 410) on .demo-frame >> internal:control=enter-frame >> xpath=//*[@id='selectable']/li[2]
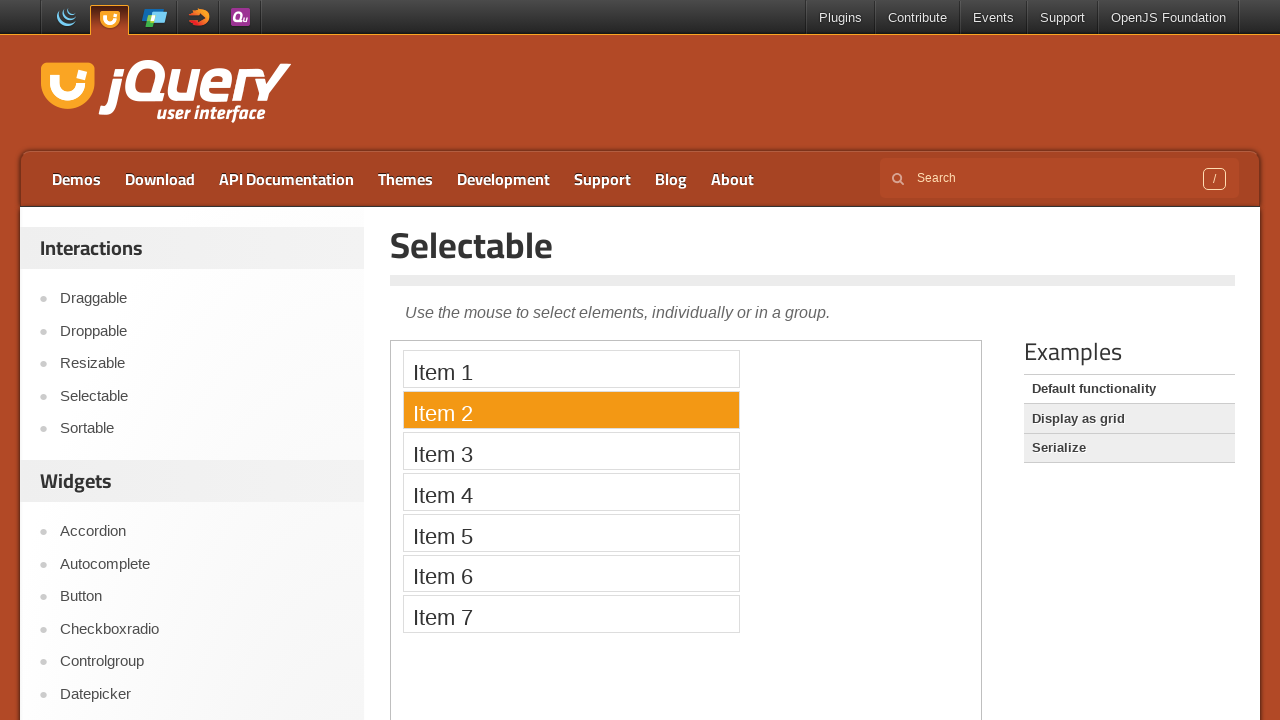

Retrieved text content from Sortable link
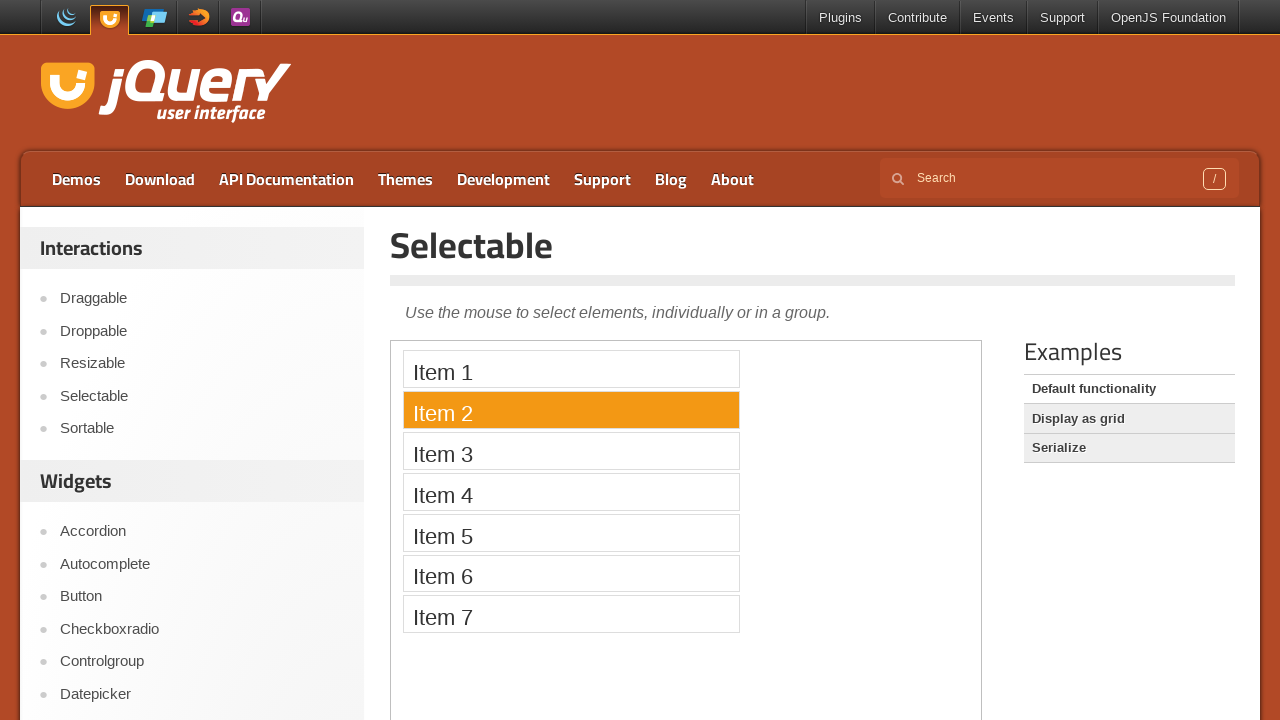

Clicked on Sortable link after verifying 'table' text at (202, 429) on a:text('Sortable')
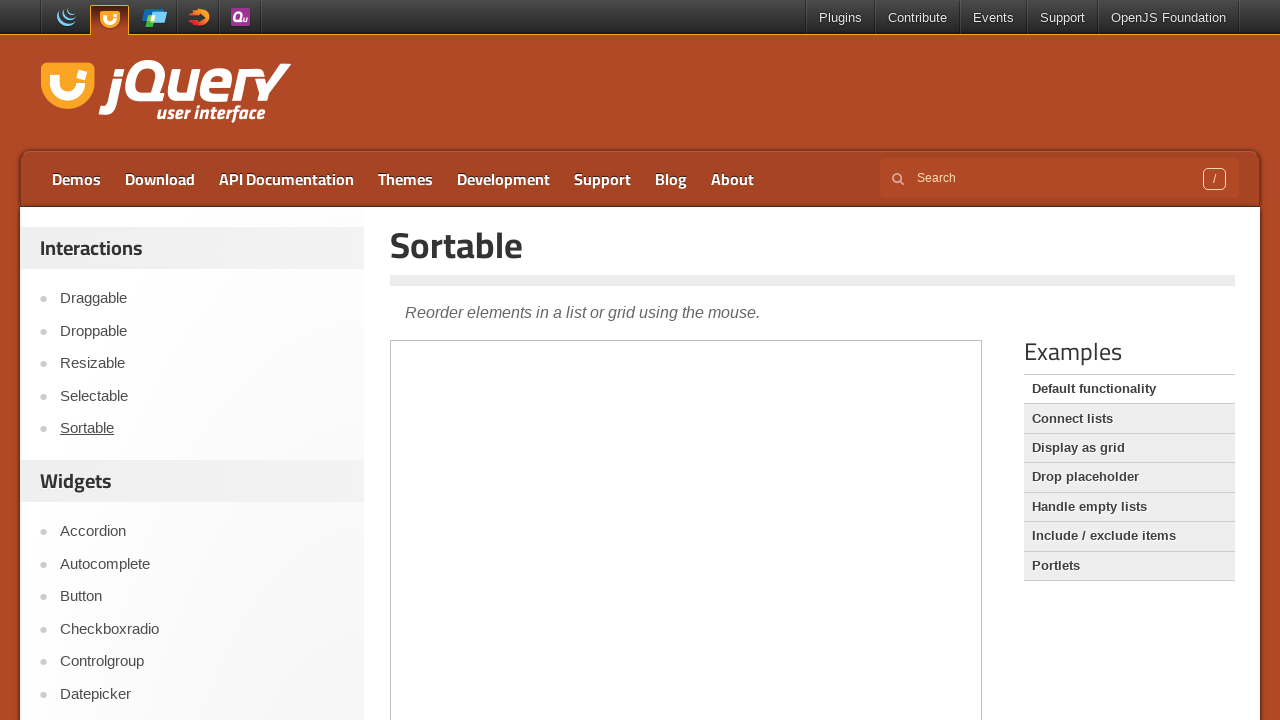

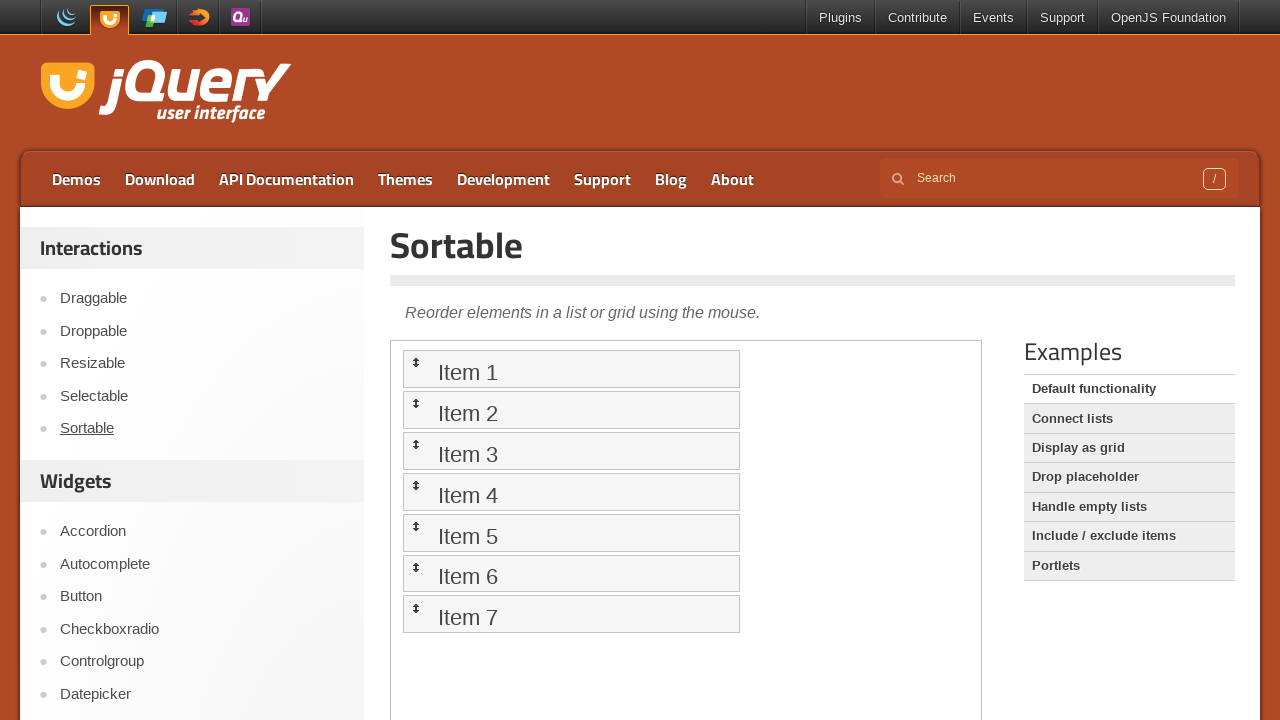